Tests the 12306 railway ticket query form by filling in departure station, arrival station, and travel date, then clicking the search button to query ticket availability.

Starting URL: https://kyfw.12306.cn/otn/leftTicket/init

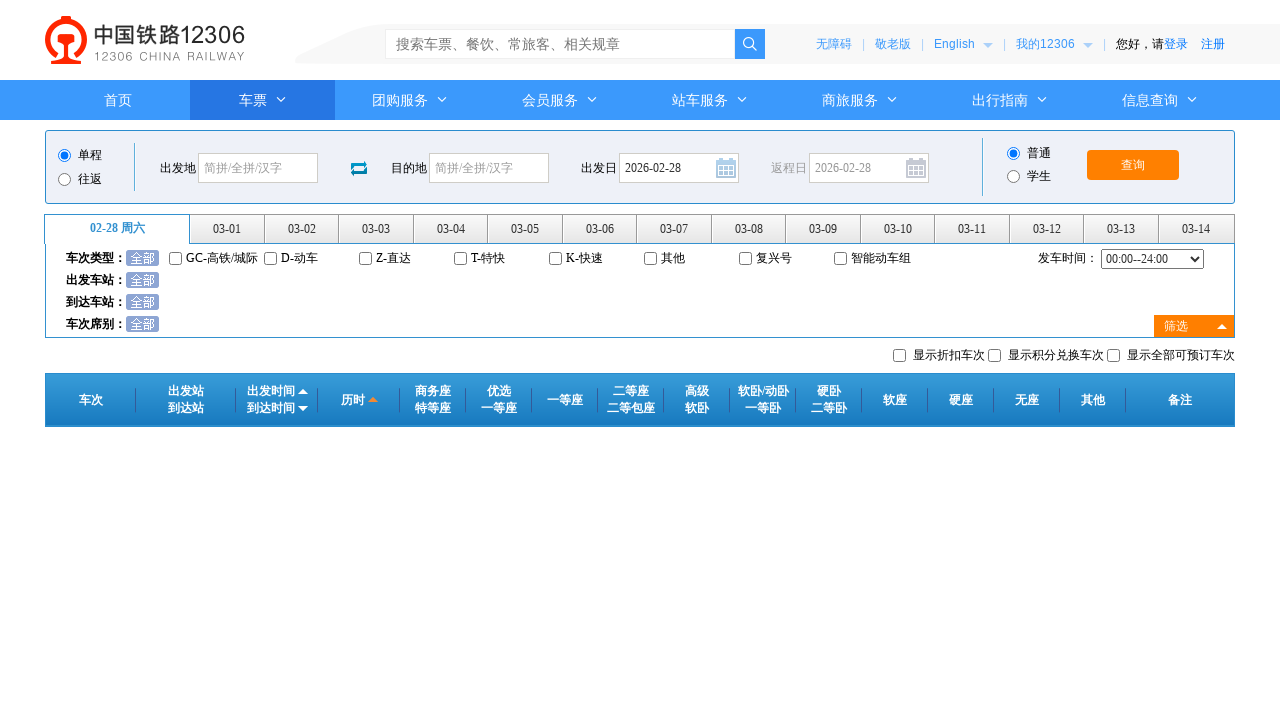

Clicked departure station field at (258, 168) on #fromStationText
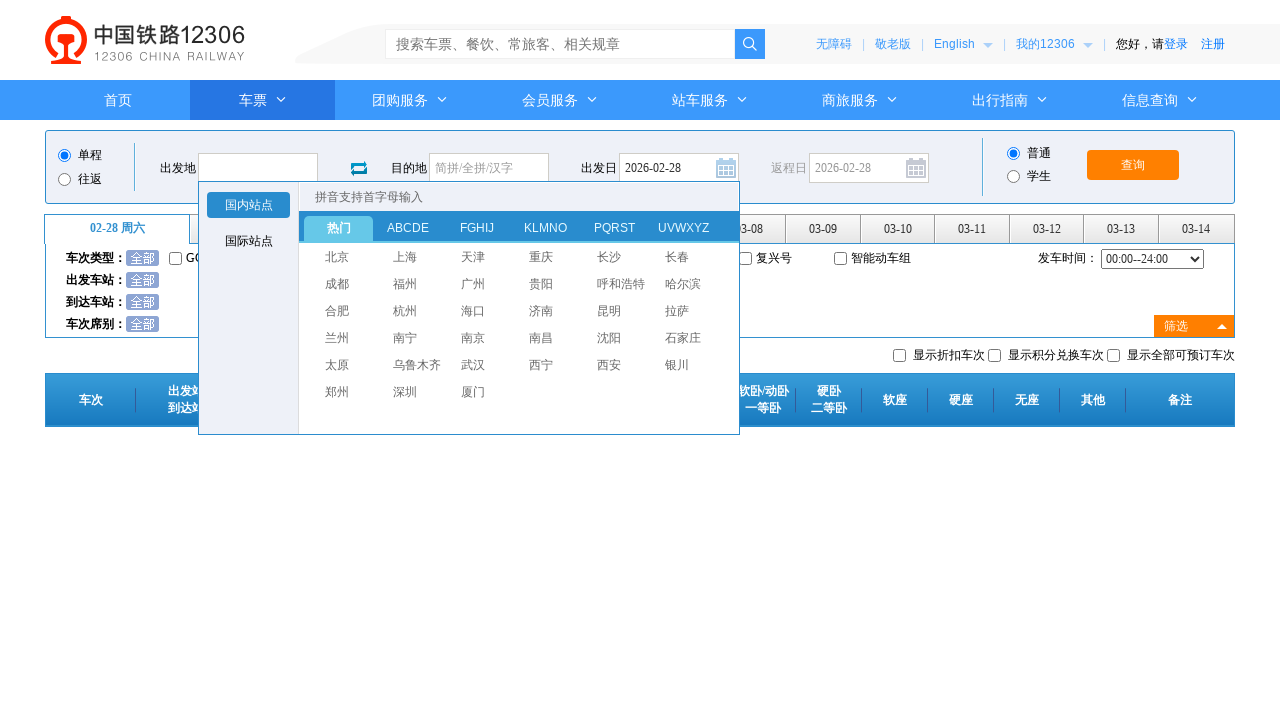

Filled departure station with '北京' (Beijing) on #fromStationText
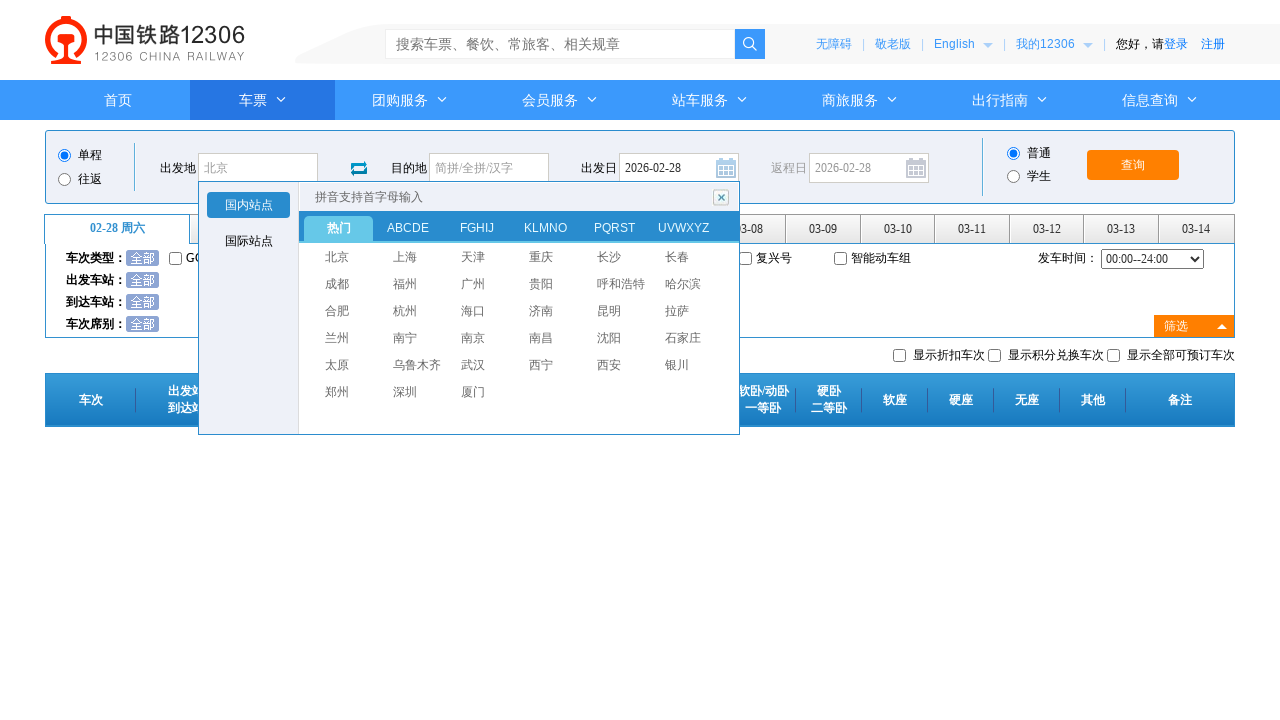

Pressed Enter to confirm departure station selection
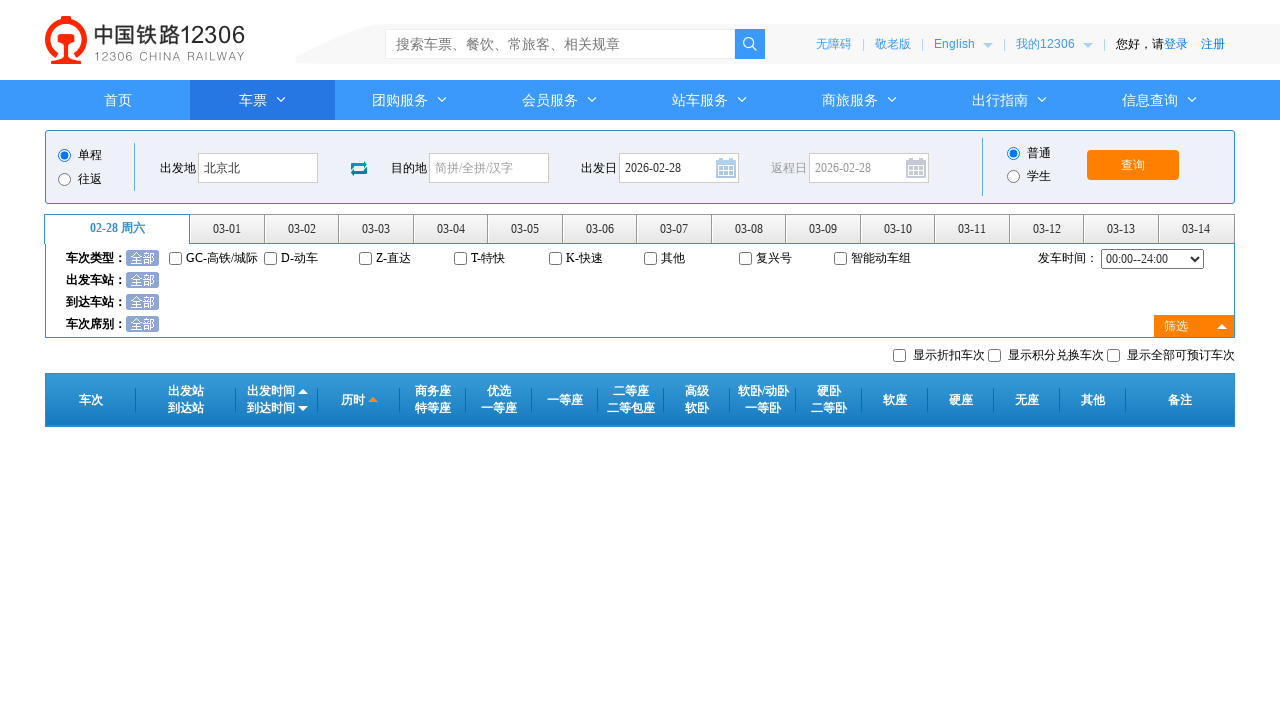

Clicked arrival station field at (489, 168) on #toStationText
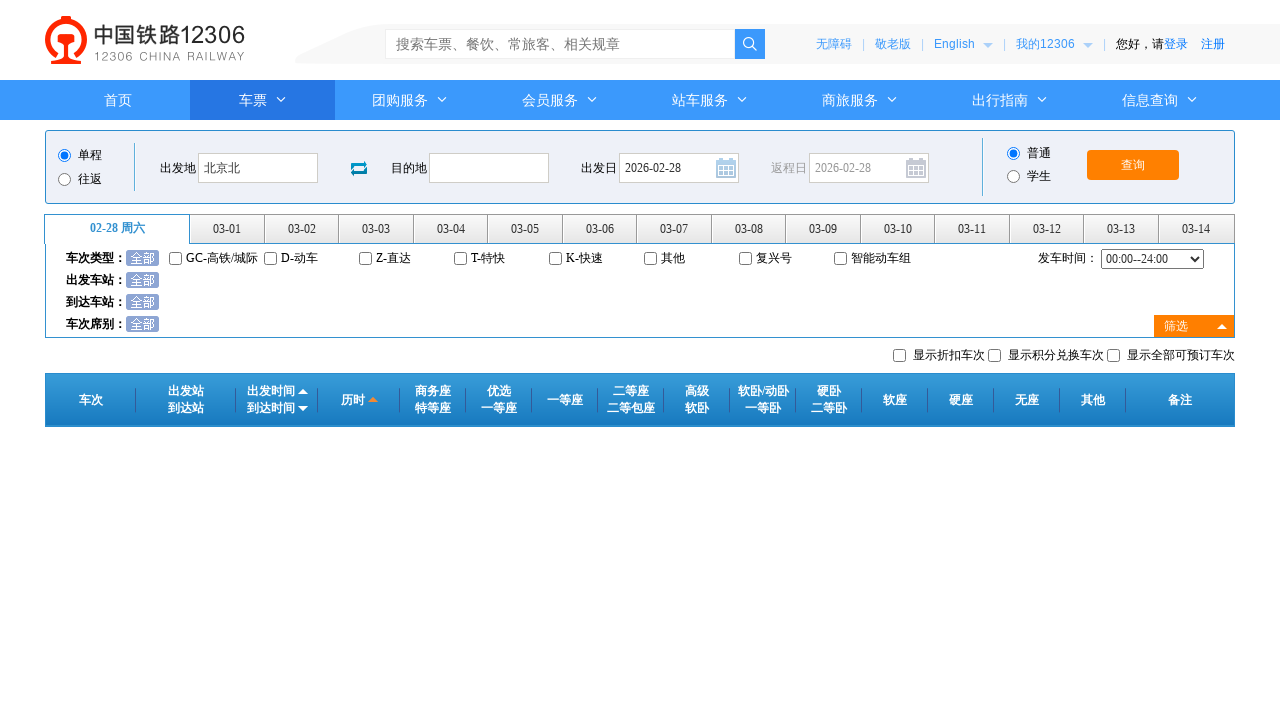

Filled arrival station with '上海' (Shanghai) on #toStationText
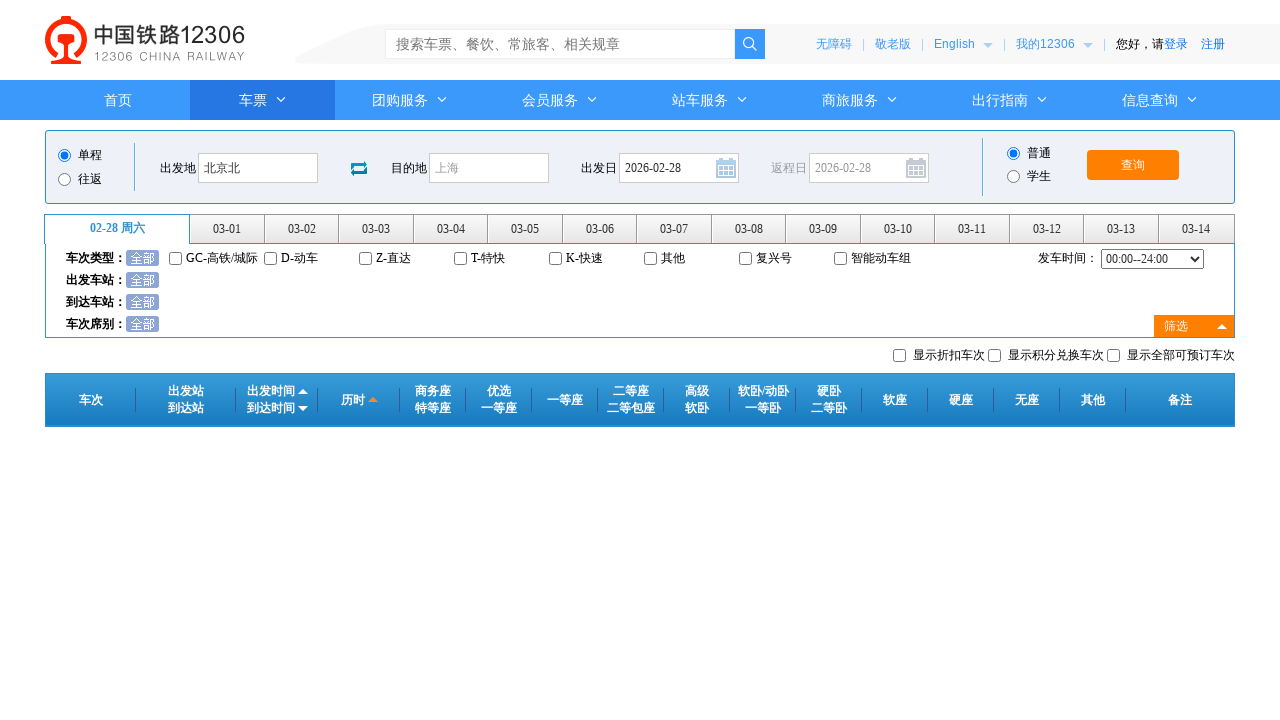

Pressed Enter to confirm arrival station selection
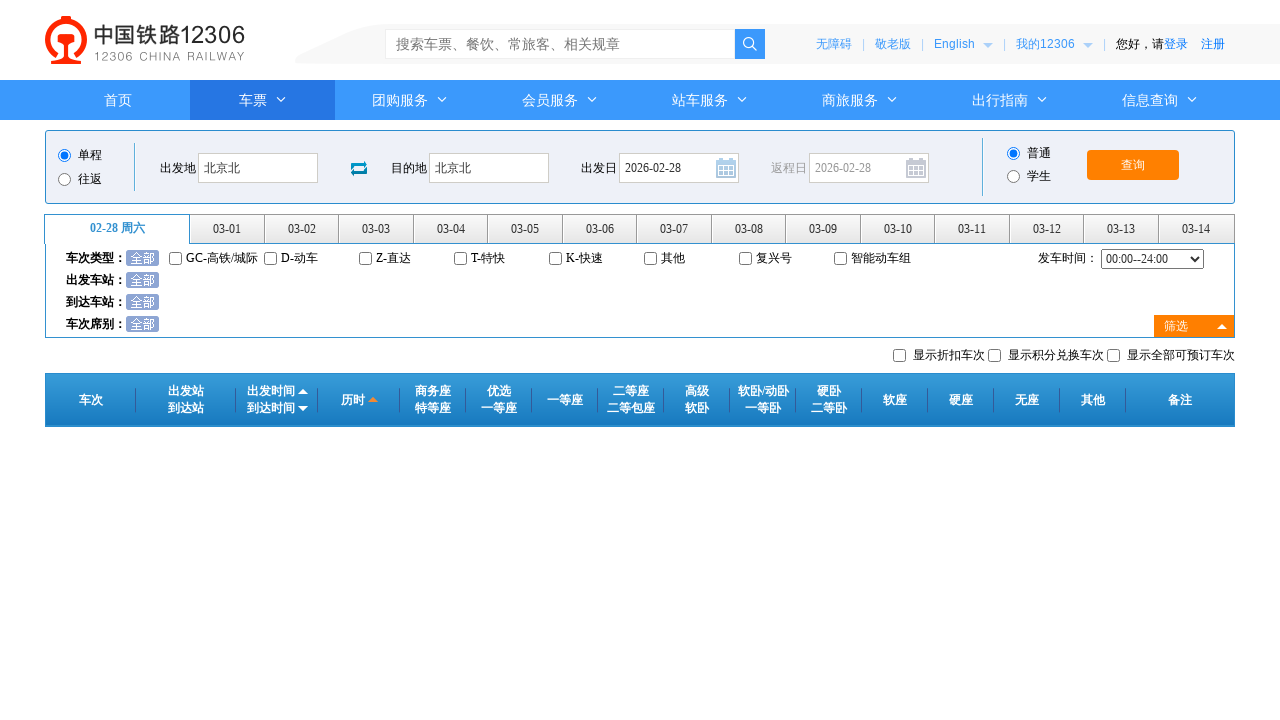

Removed readonly attribute from date field
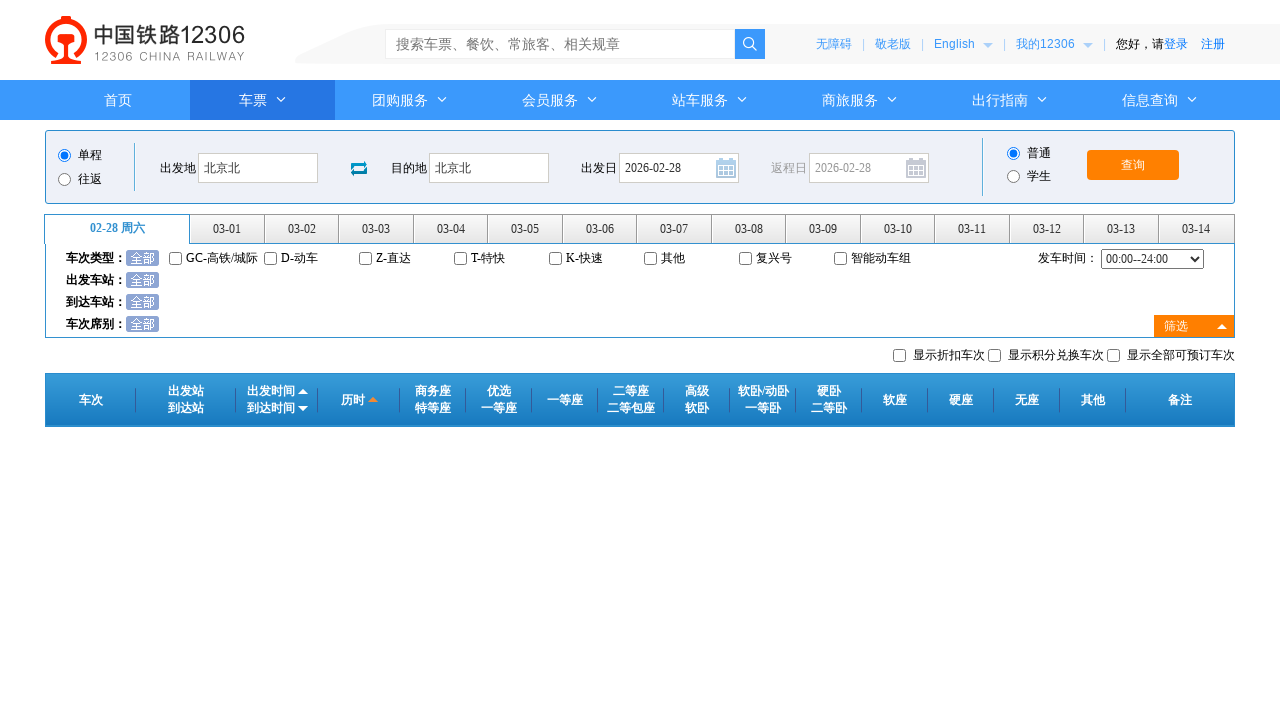

Filled travel date with '2024-03-15' on #train_date
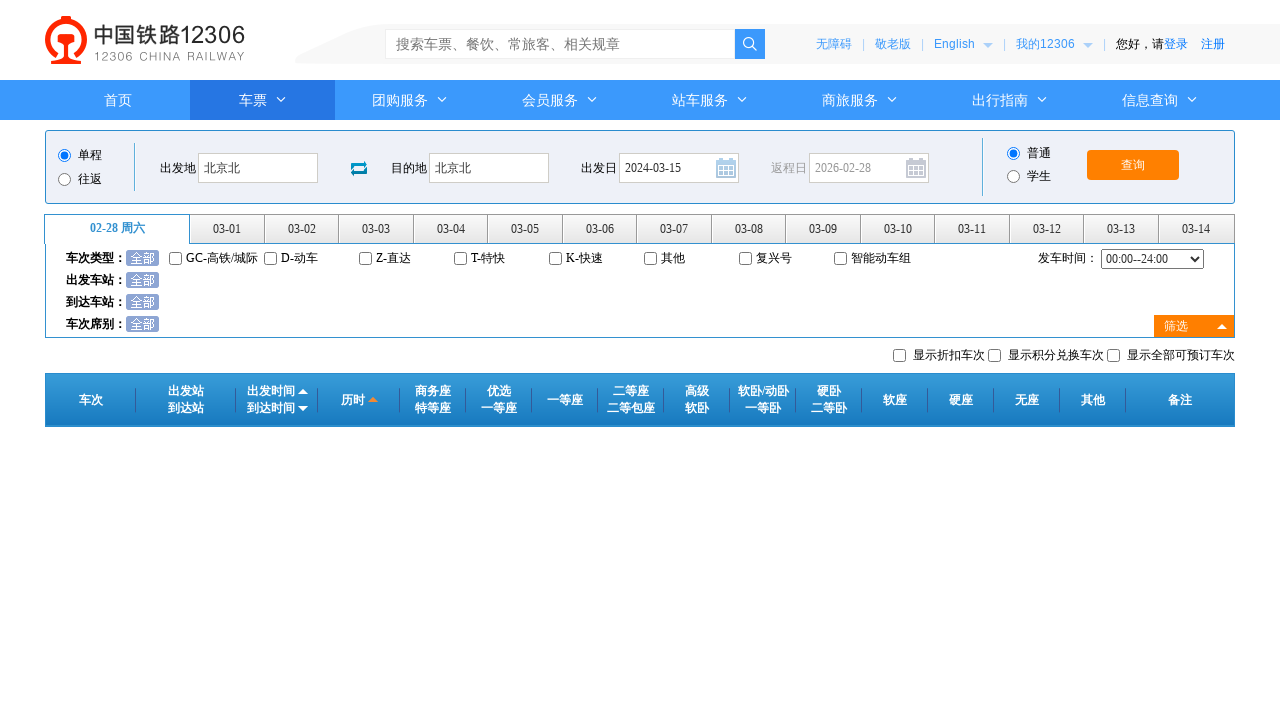

Clicked date field to confirm selection at (679, 168) on #train_date
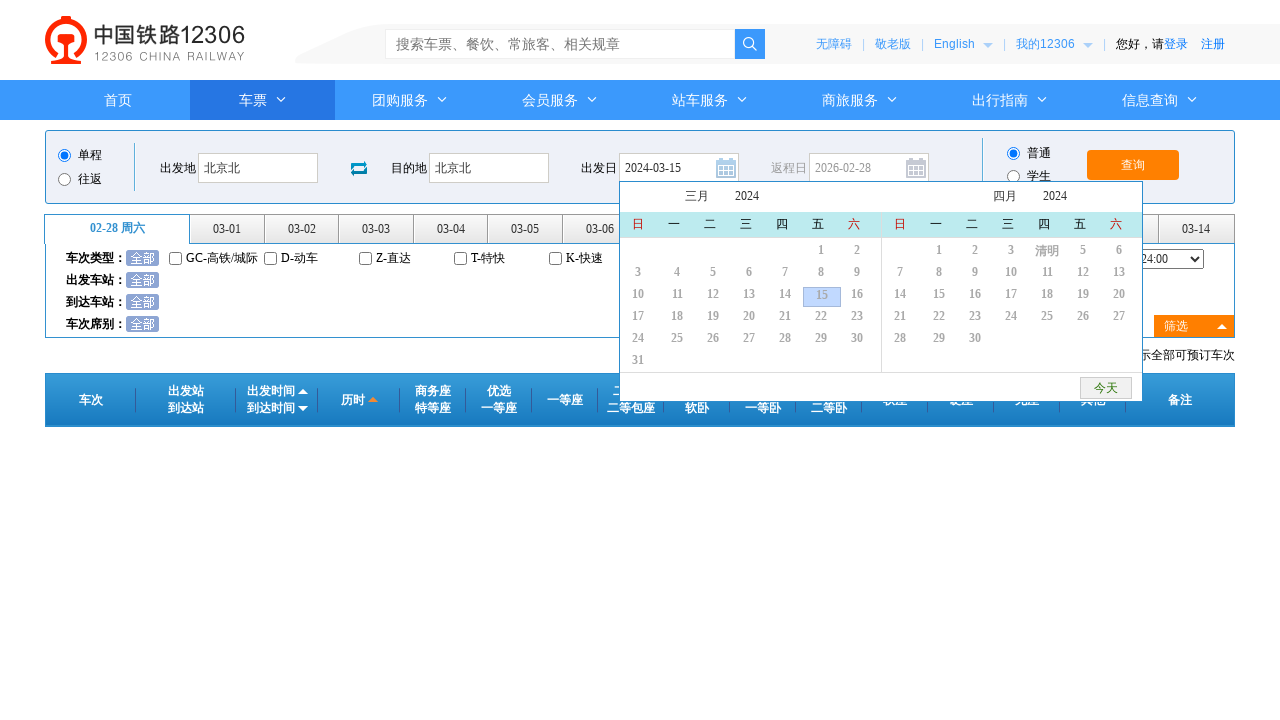

Clicked search button to query ticket availability at (1133, 165) on #query_ticket
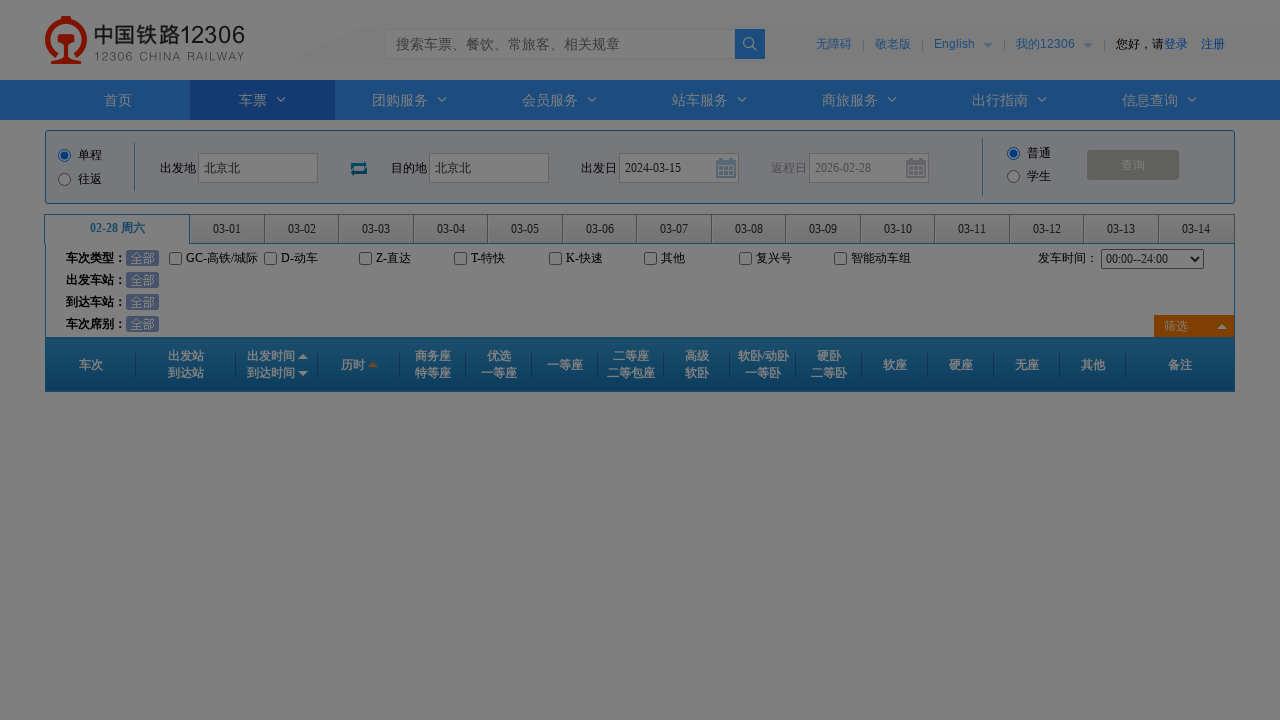

Waited 2 seconds for search results to load
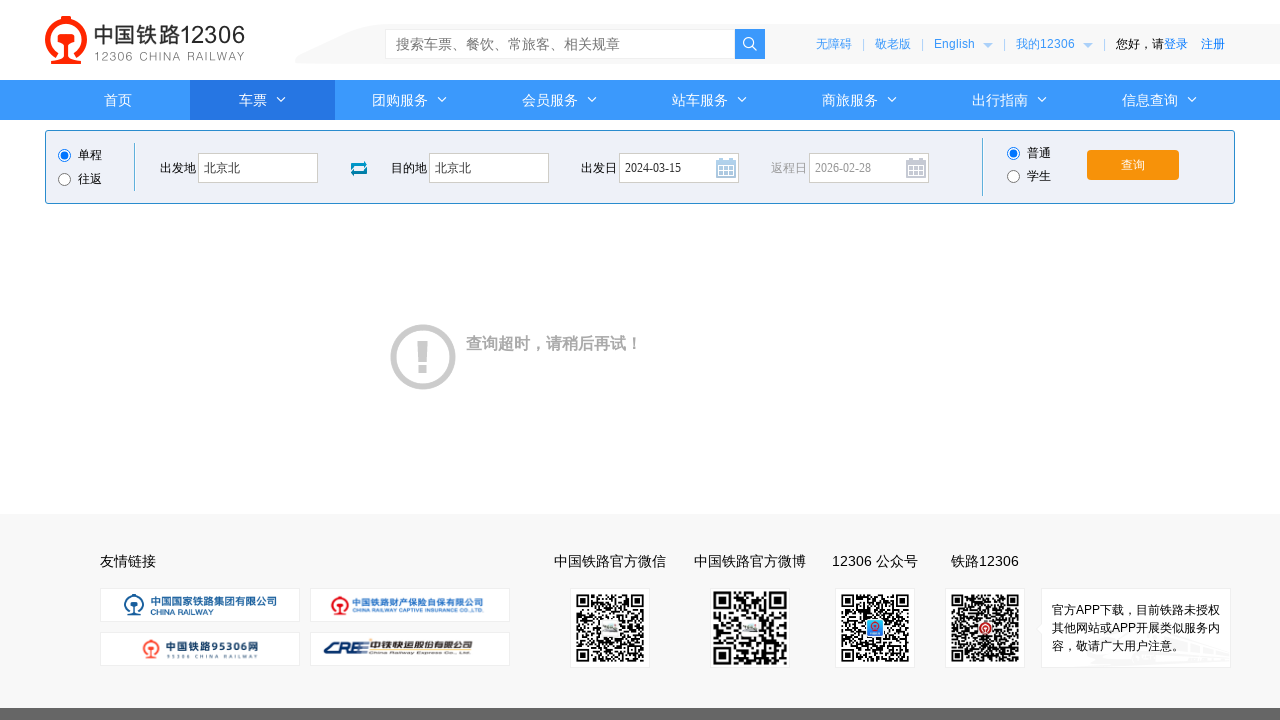

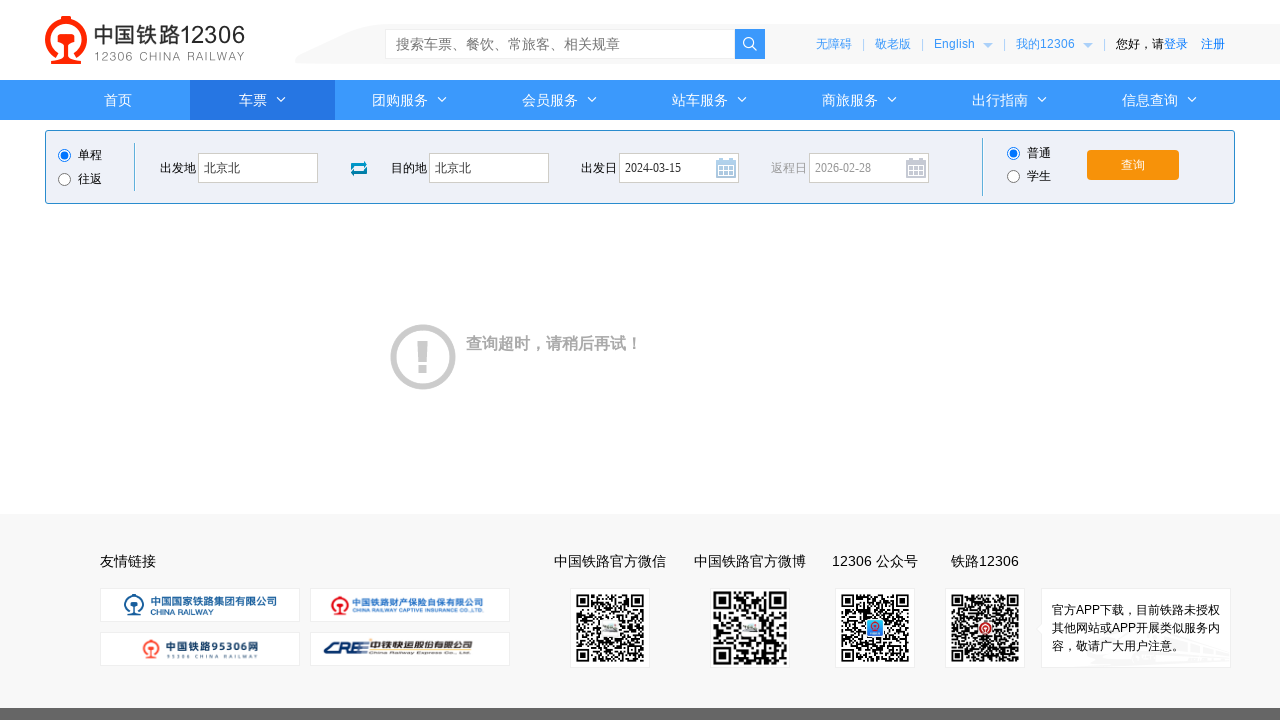